Tests drag and drop functionality by navigating to the interactions page, then dragging a logo image to a drop area and verifying the element moved.

Starting URL: https://practice.automationtesting.in/

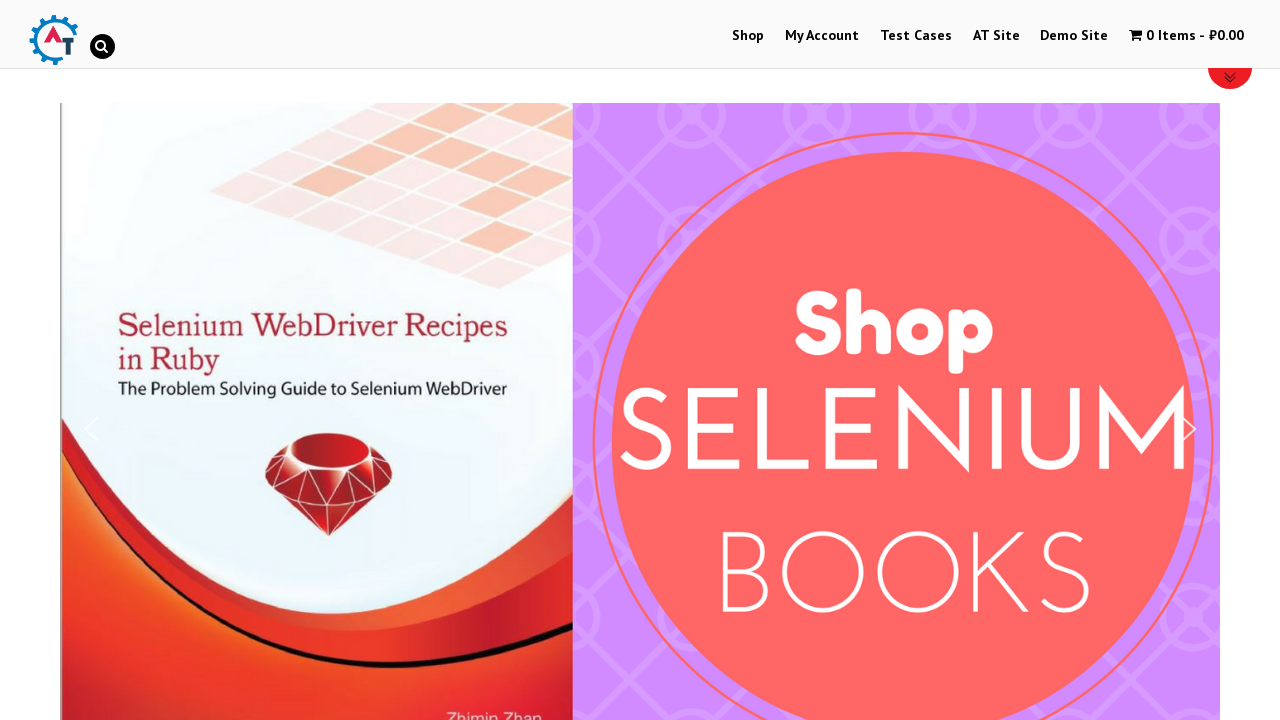

Clicked on Demo Site link at (1074, 36) on xpath=//*[text()='Demo Site']
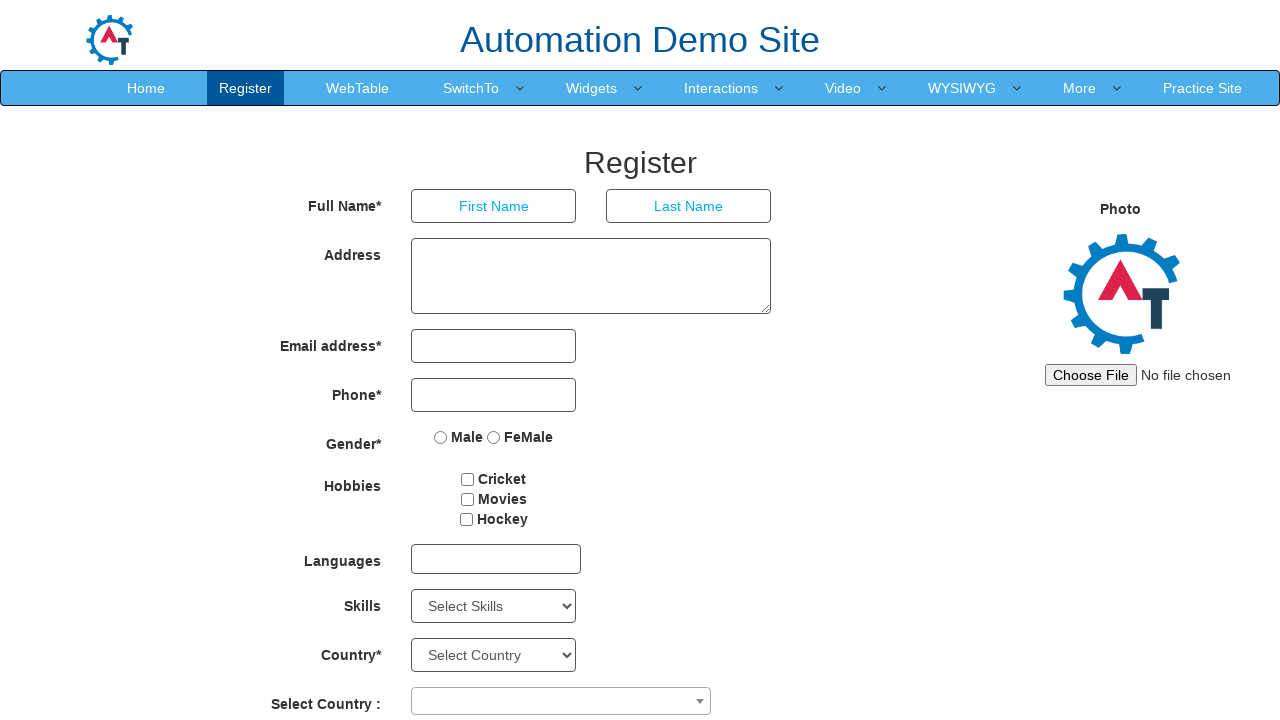

Clicked on Interactions link at (721, 88) on xpath=//a[@href='Interactions.html']
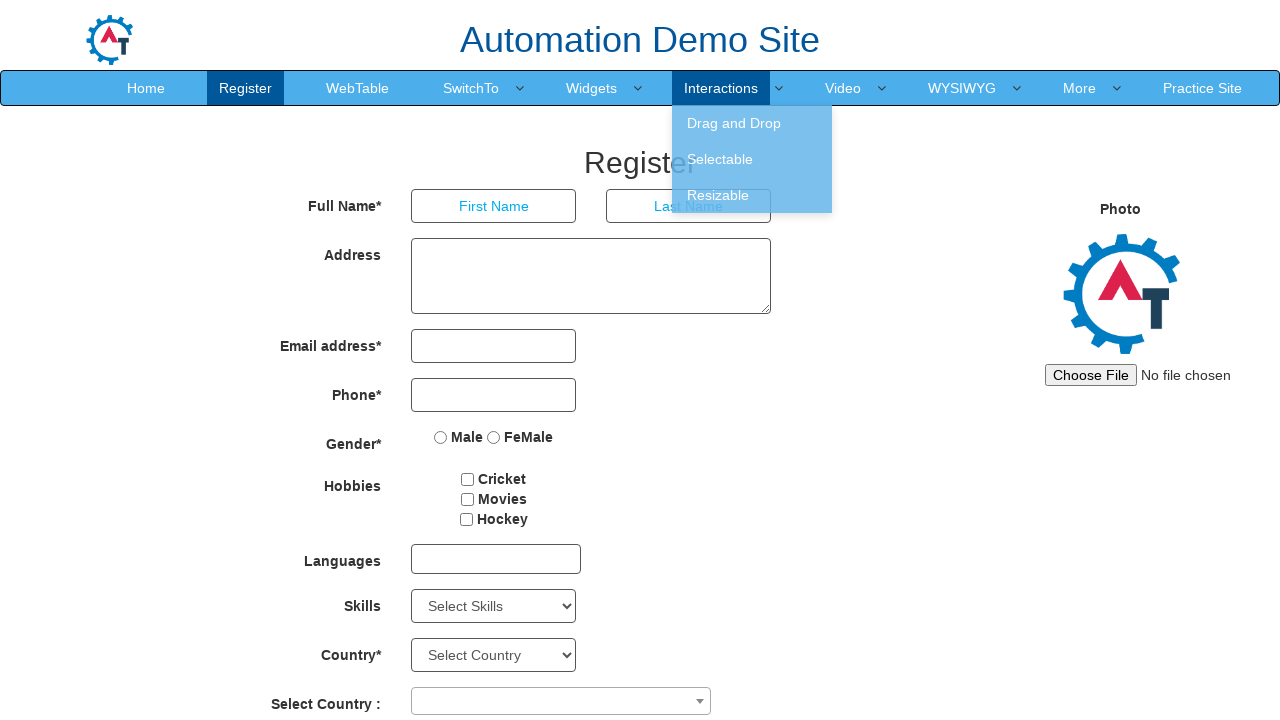

Clicked on Drag and Drop option at (752, 123) on xpath=//*[text()='Drag and Drop ']
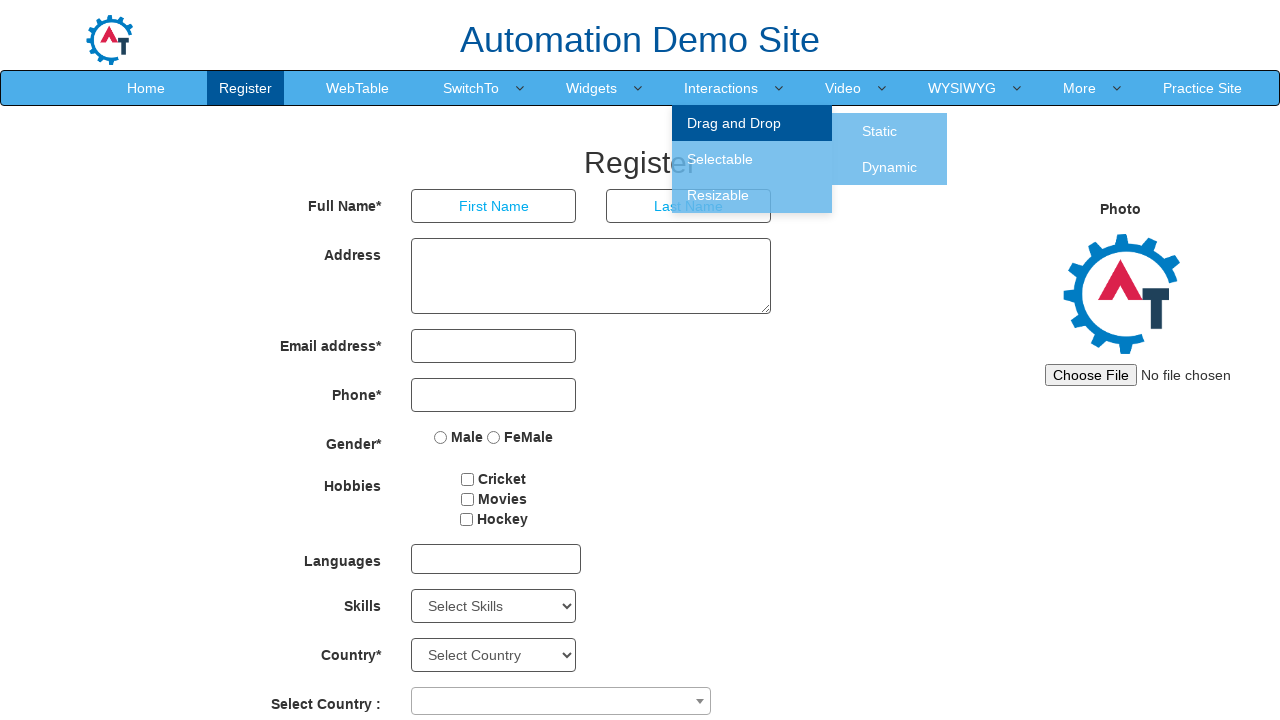

Clicked on Static option at (880, 131) on xpath=//*[text()='Static ']
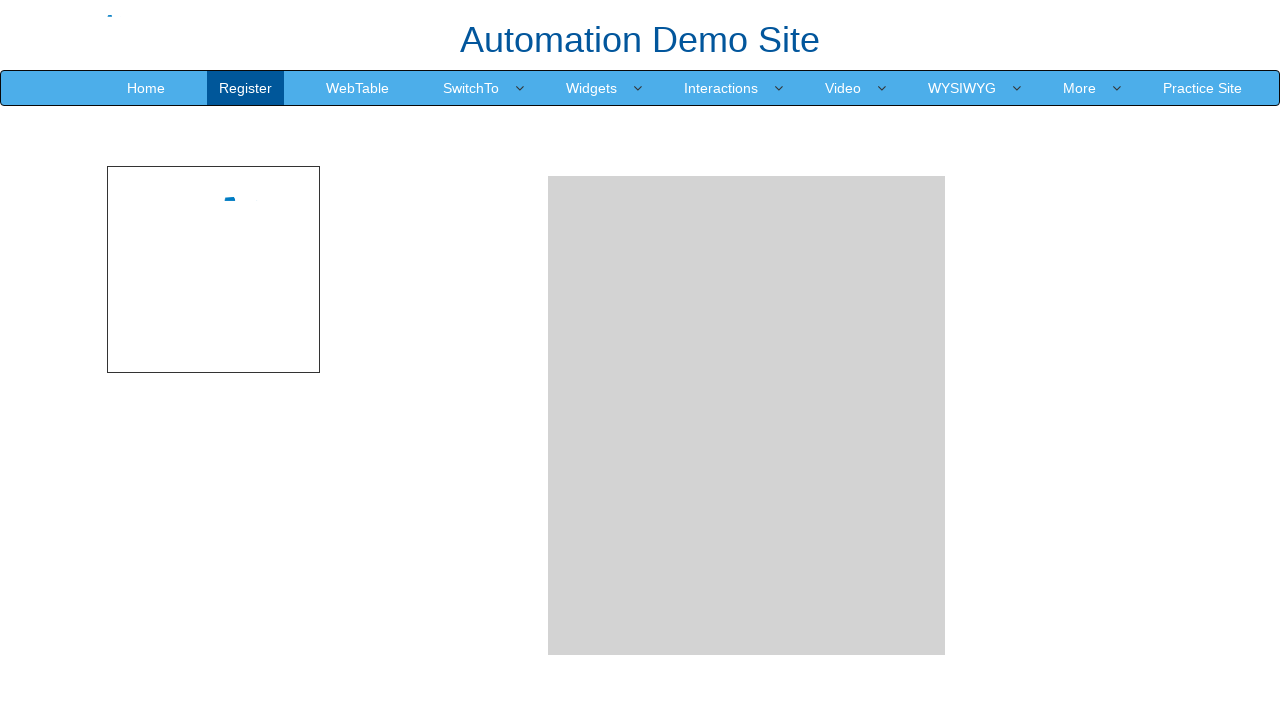

Dragged logo image to drop area at (732, 259)
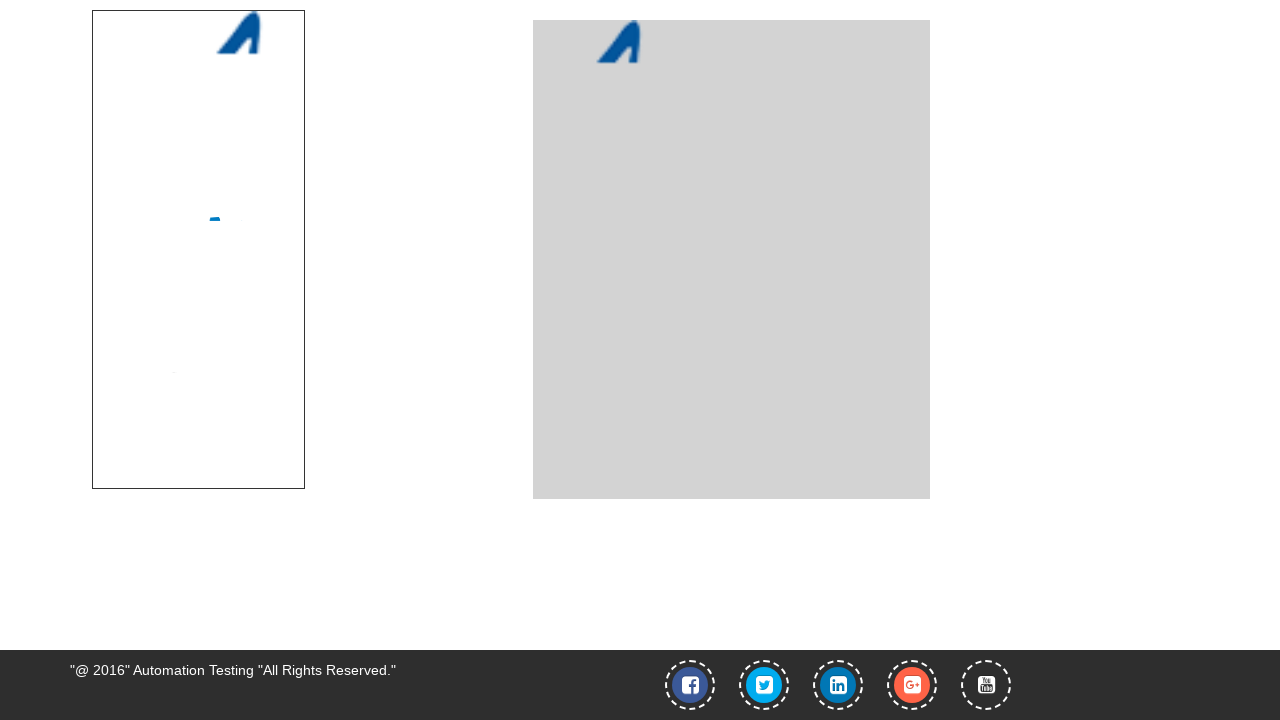

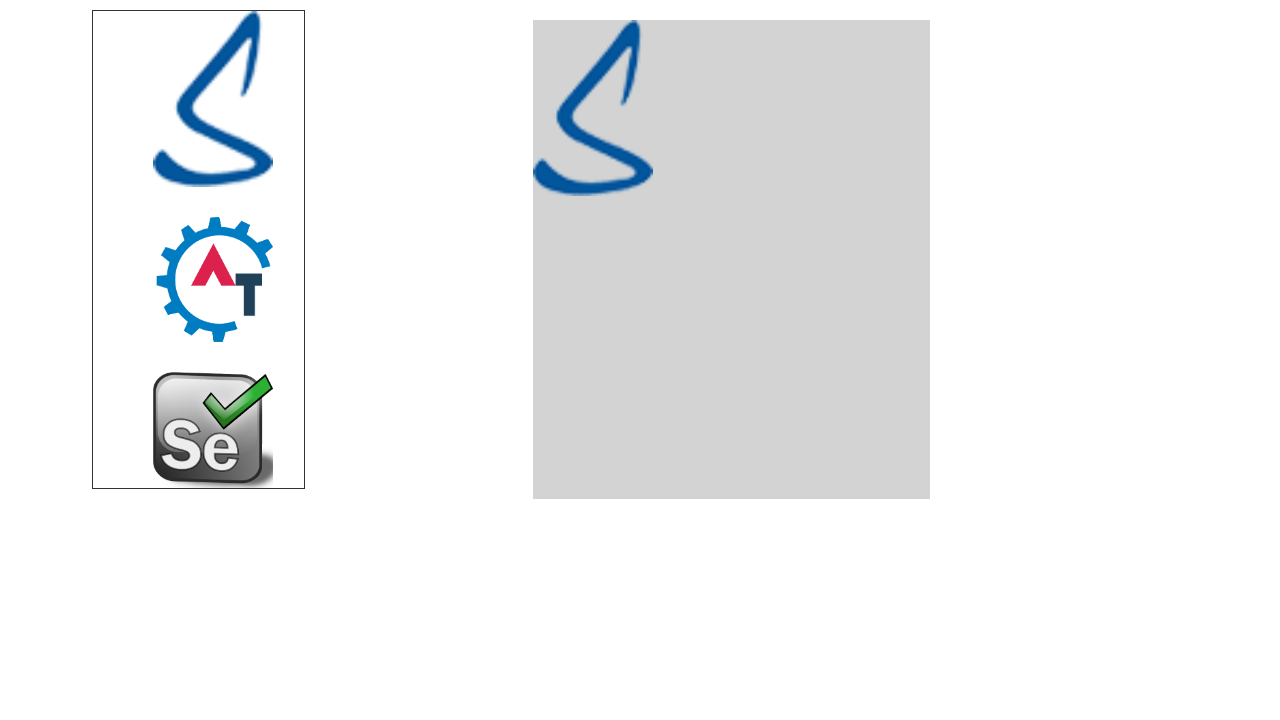